Tests a practice form by filling in name, email, and password fields, then clicking a checkbox on a Selenium practice website.

Starting URL: https://rahulshettyacademy.com/angularpractice/

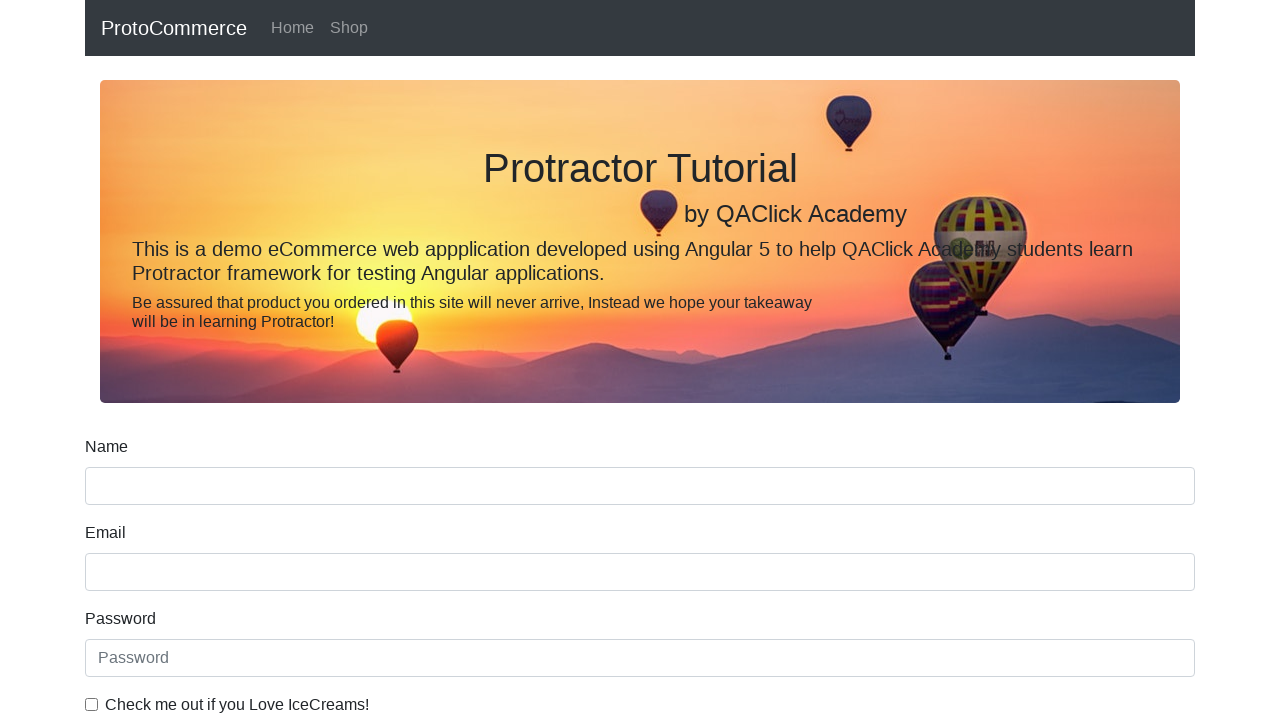

Filled name field with 'Ashish' on input[name='name']
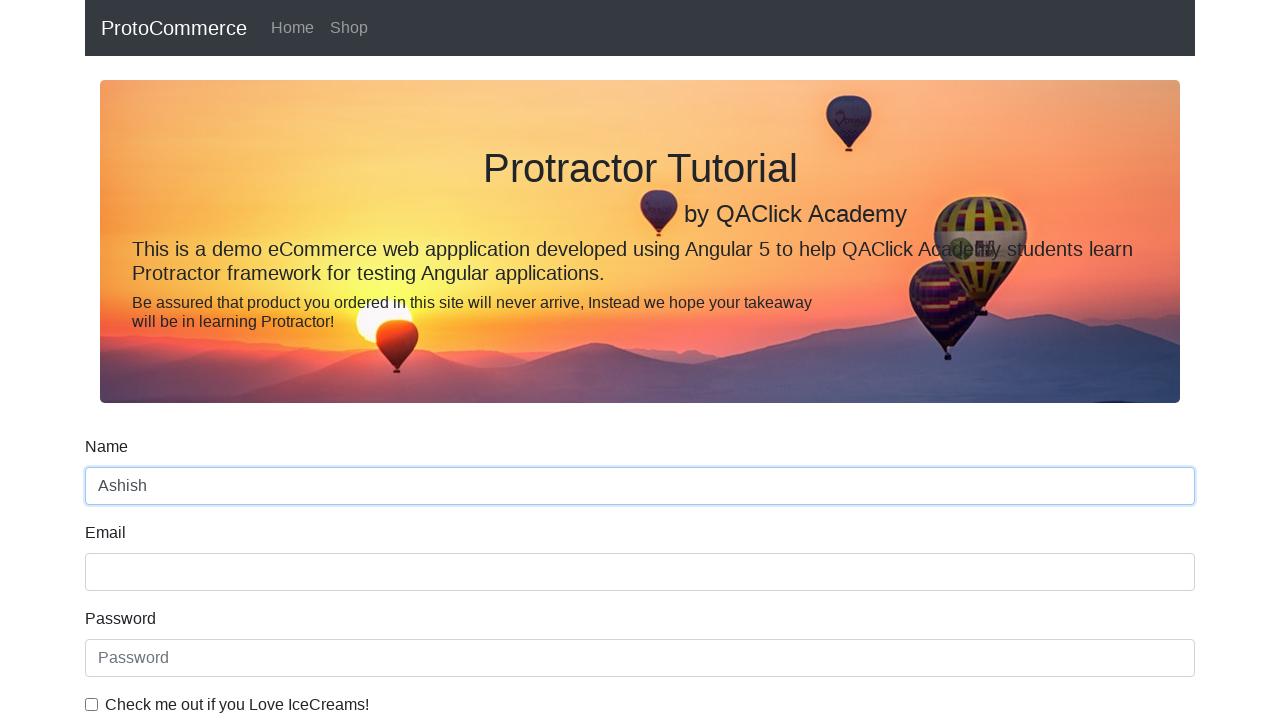

Filled email field with 'as@gmial.com' on input[name='email']
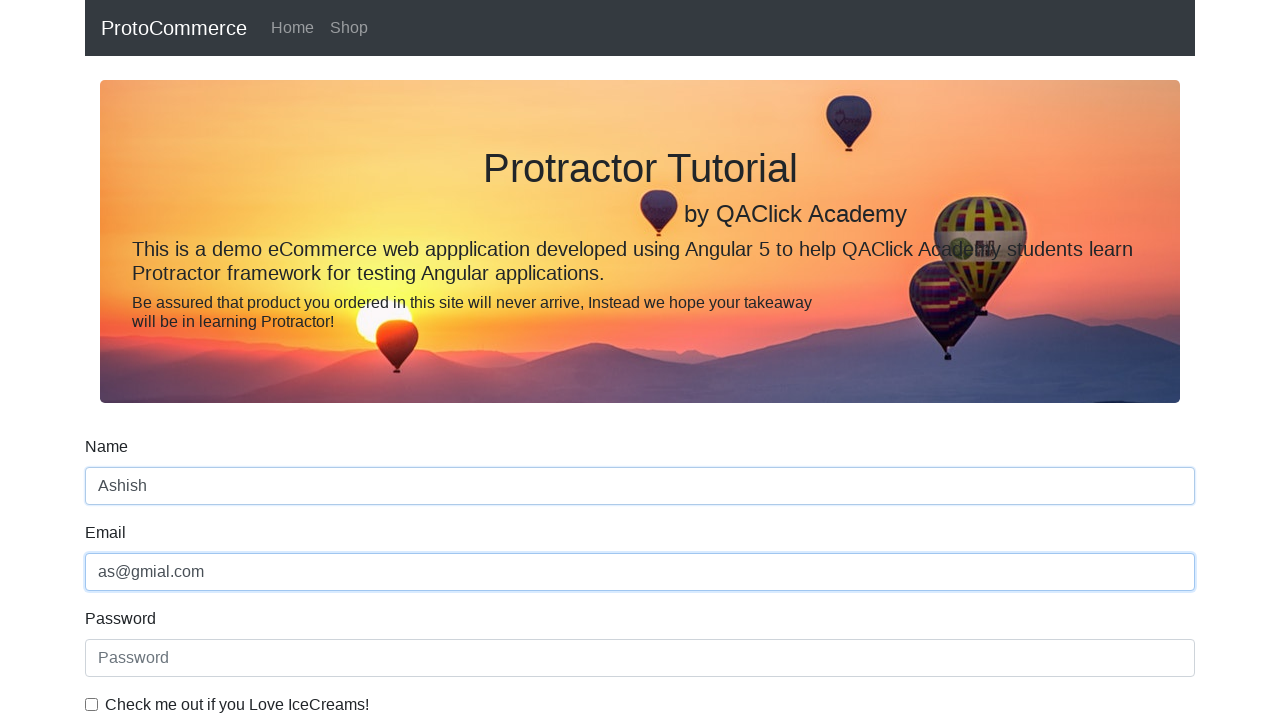

Filled password field with '12345' on #exampleInputPassword1
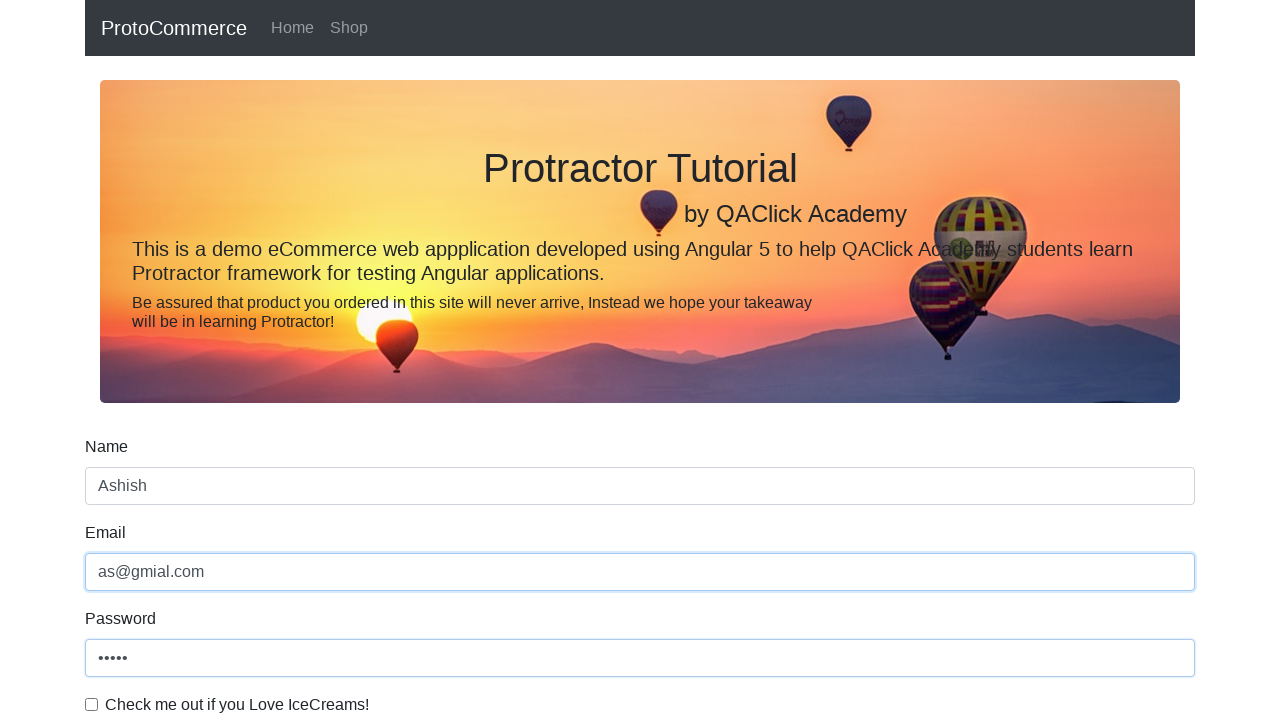

Clicked the checkbox to confirm agreement at (92, 704) on #exampleCheck1
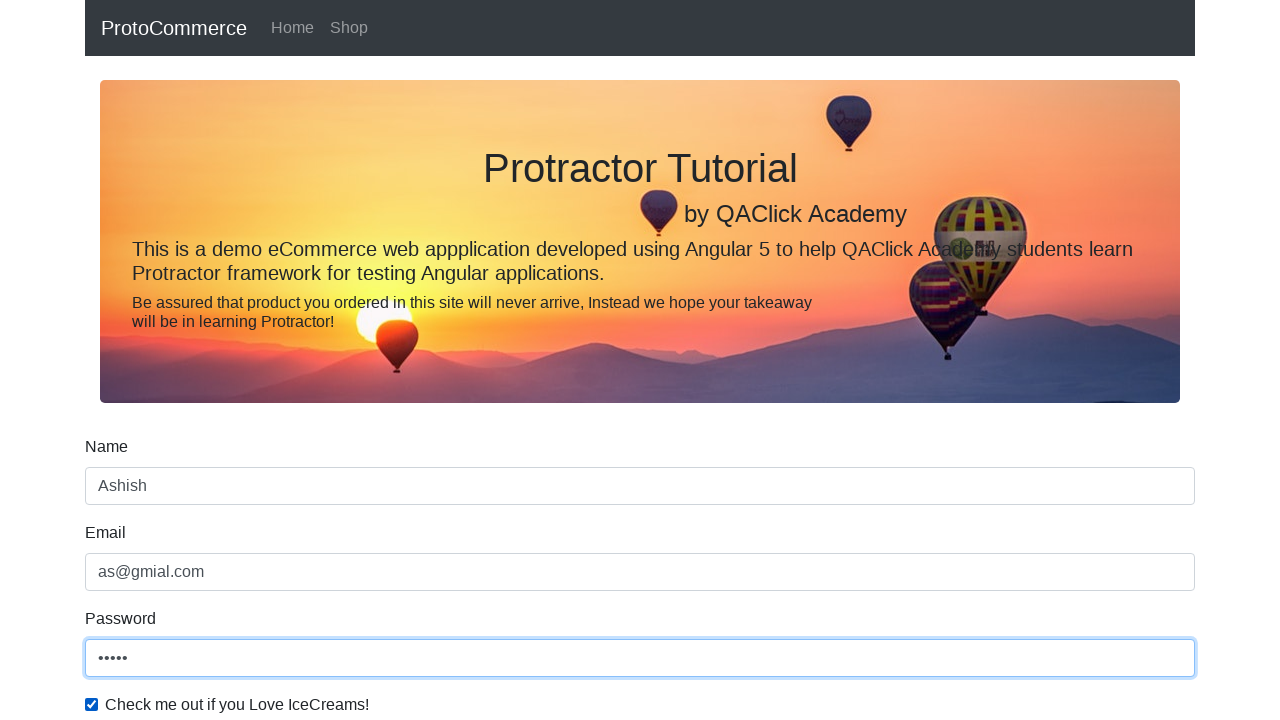

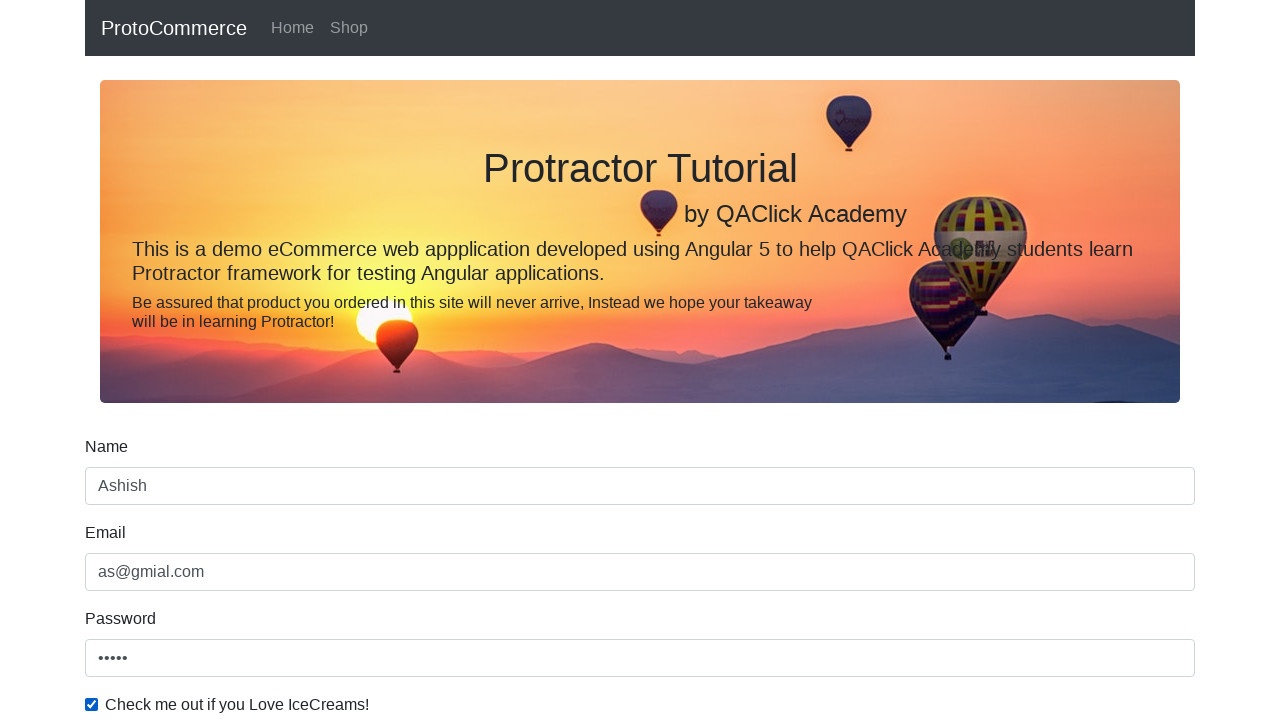